Tests the search button functionality by clicking it, then searching for a drink by typing in the search field and selecting a result

Starting URL: https://elzarape.github.io/admin/modules/drinks/view/drink.html

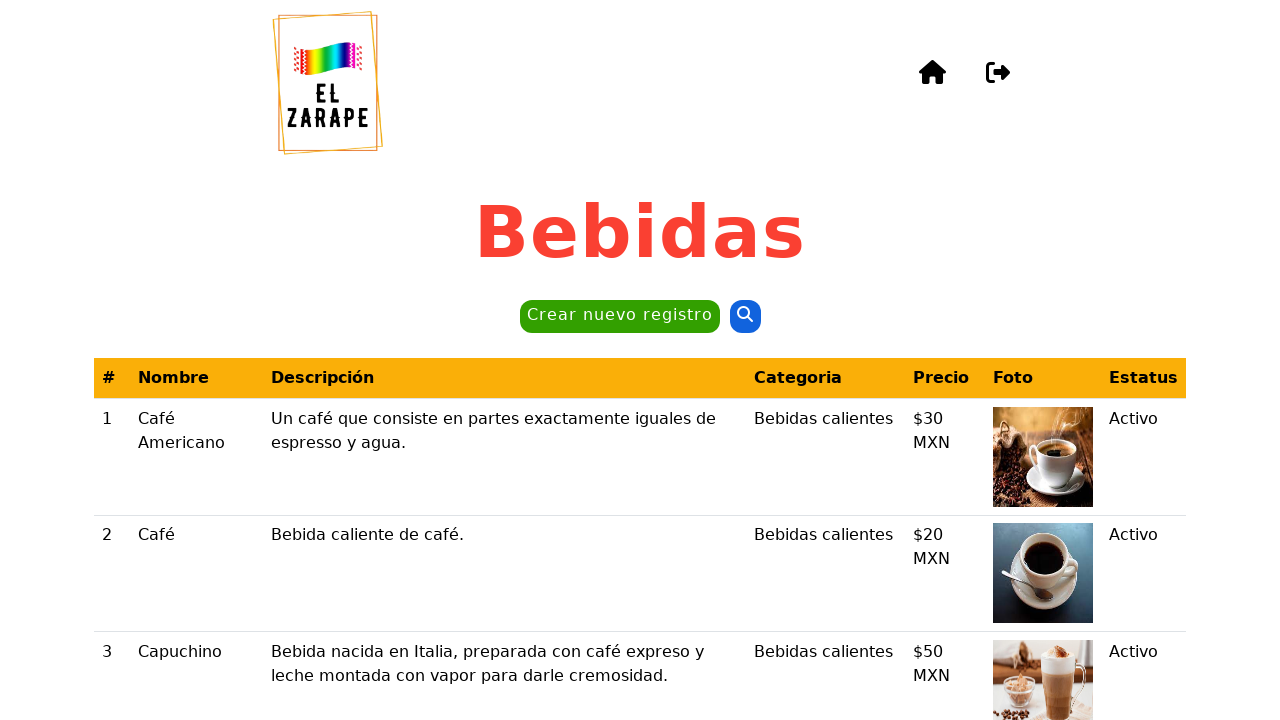

Clicked the search button at (745, 317) on button >> nth=1
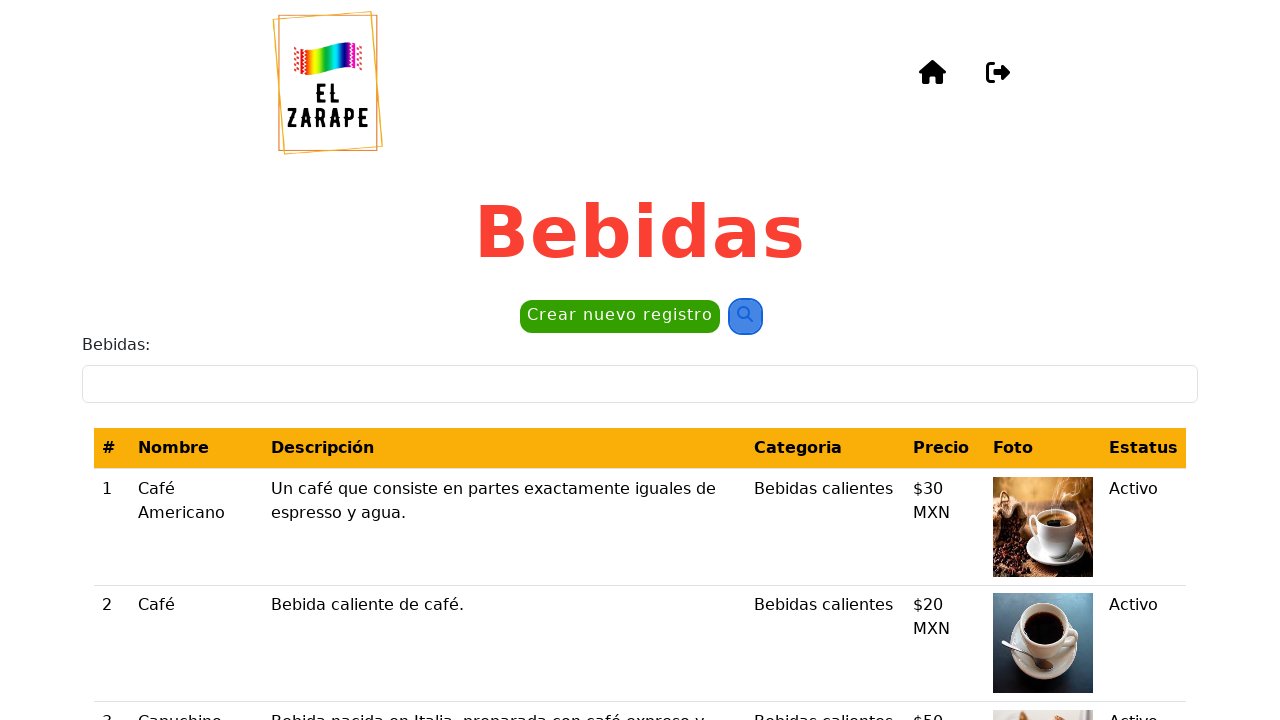

Clicked on the drinks field at (640, 384) on internal:label="Bebidas:"i
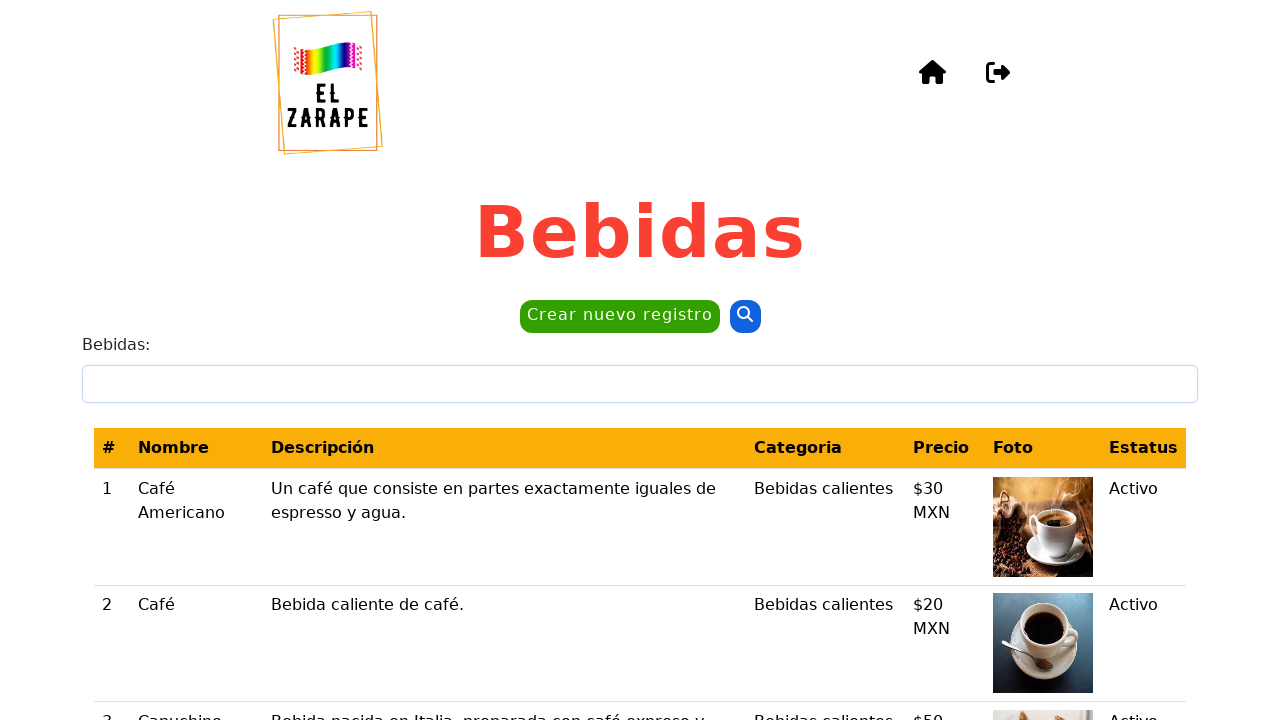

Typed 'caf' in the search field on internal:label="Bebidas:"i
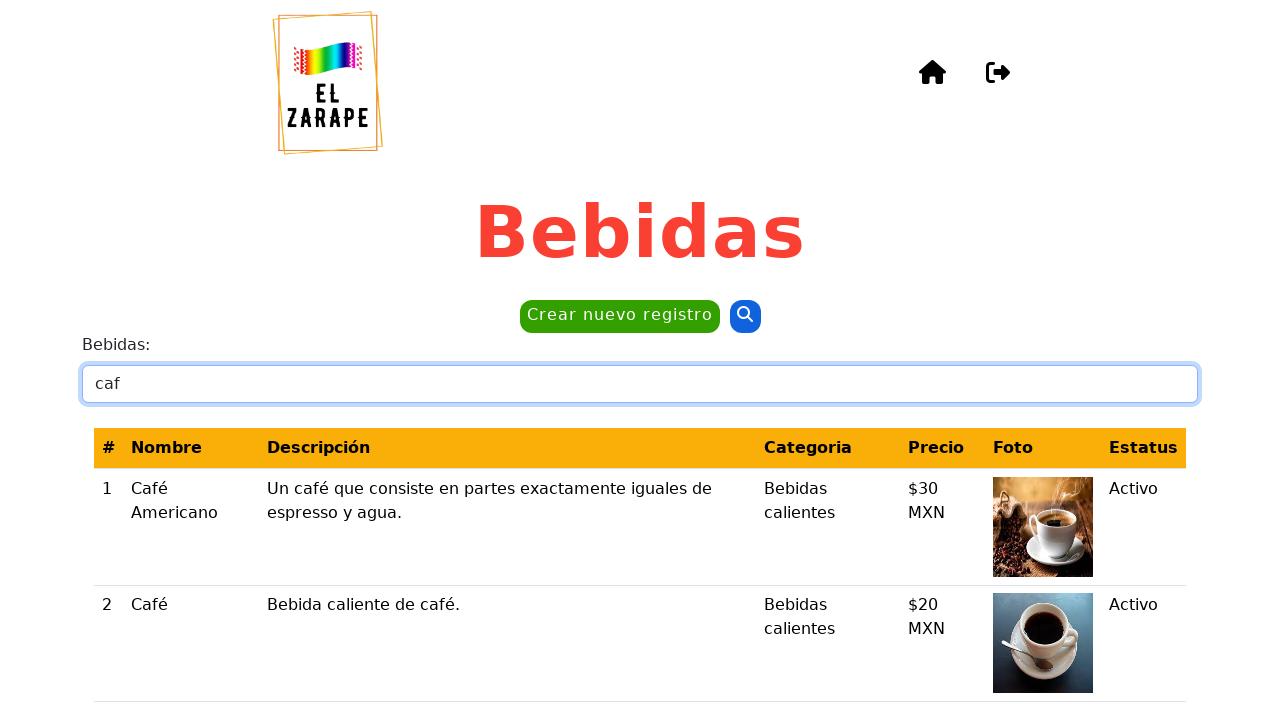

Selected 'Café' from search results at (191, 643) on internal:role=cell[name="Café"s]
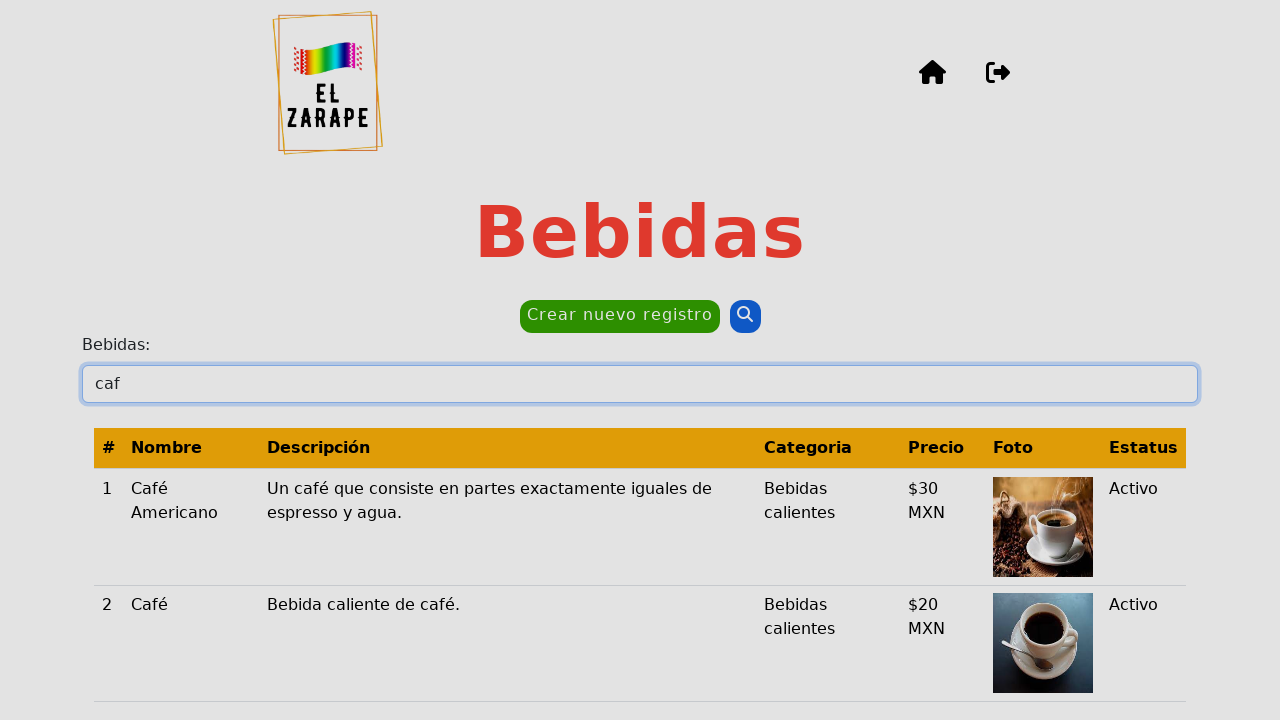

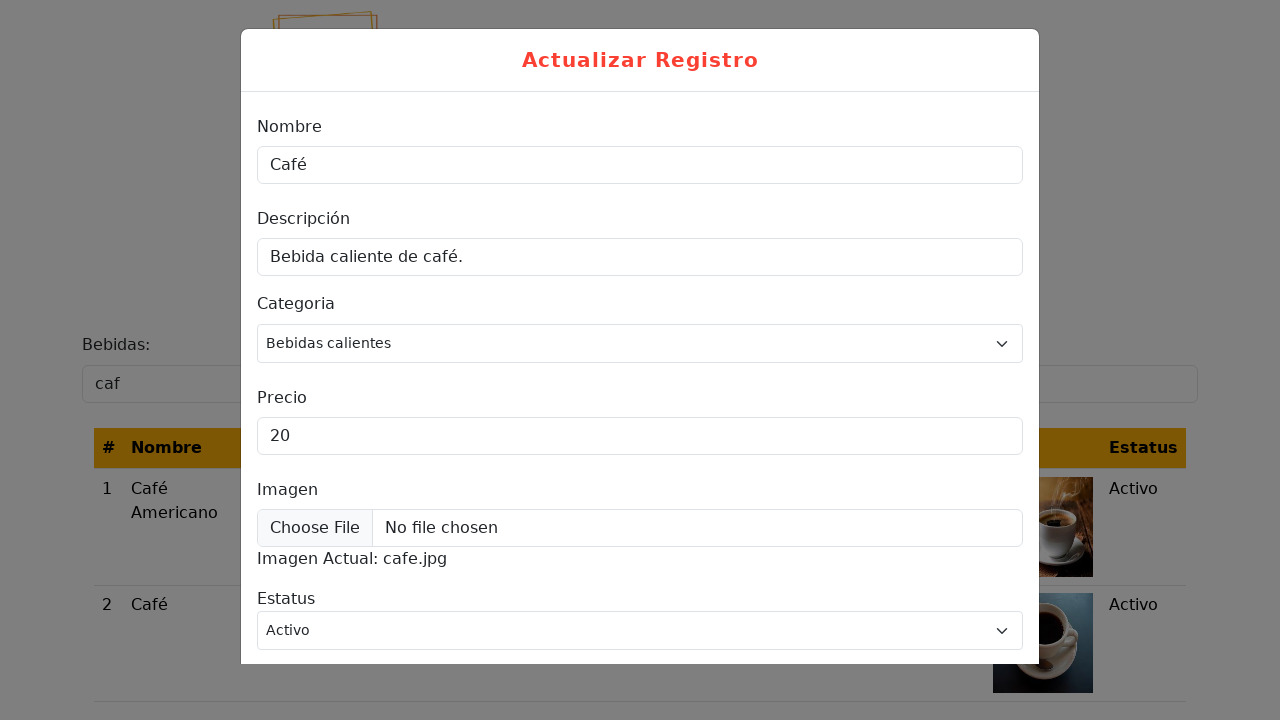